Navigates to the wiip.mk website homepage and verifies it loads successfully

Starting URL: https://wiip.mk/

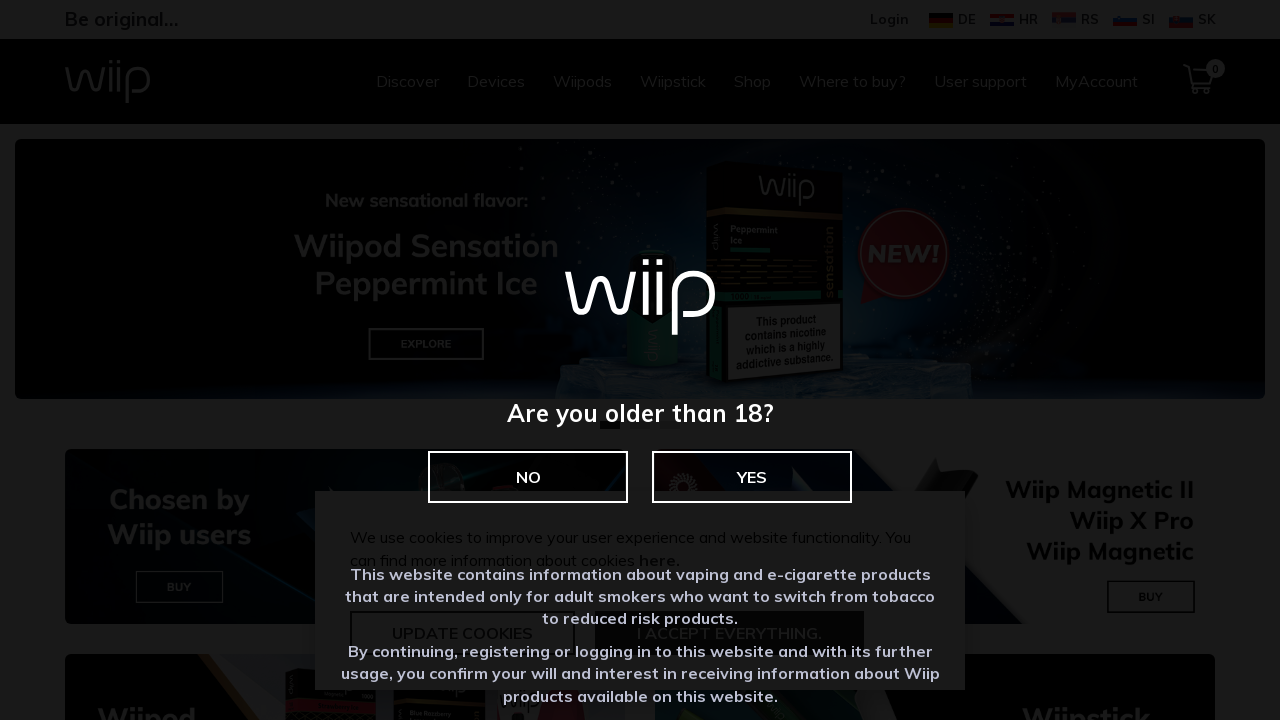

Waited for page DOM to fully load on wiip.mk homepage
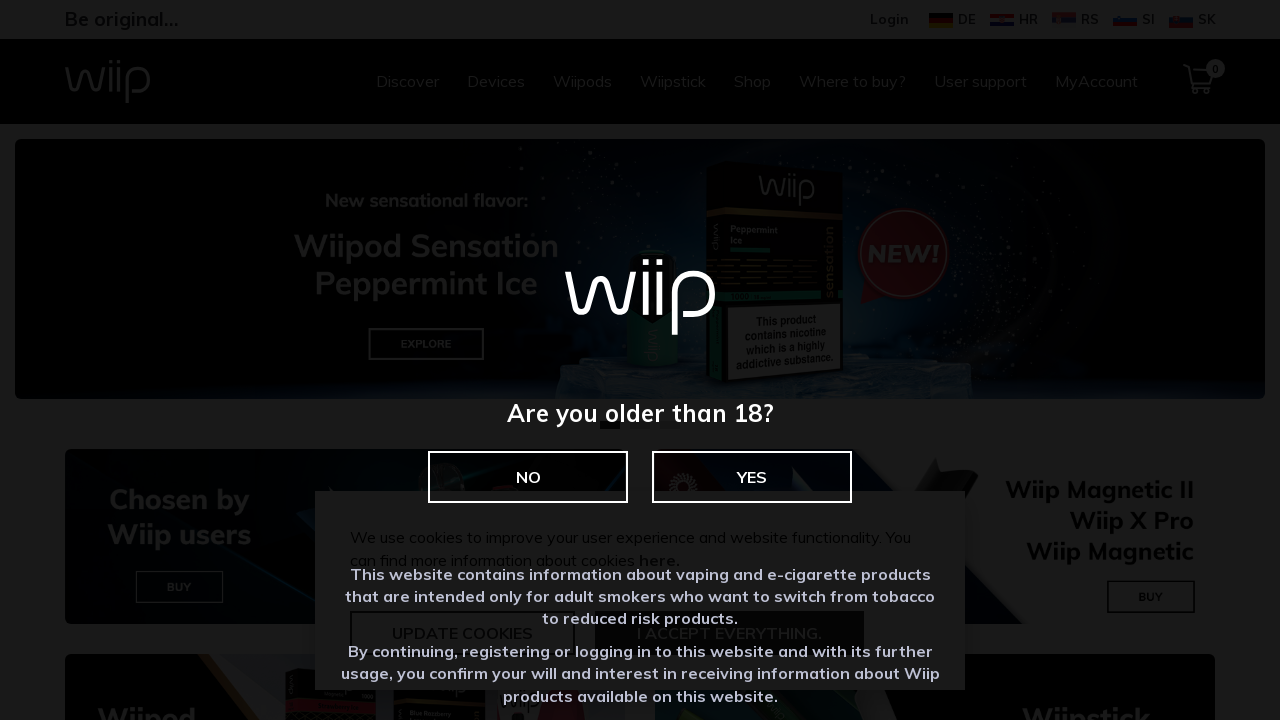

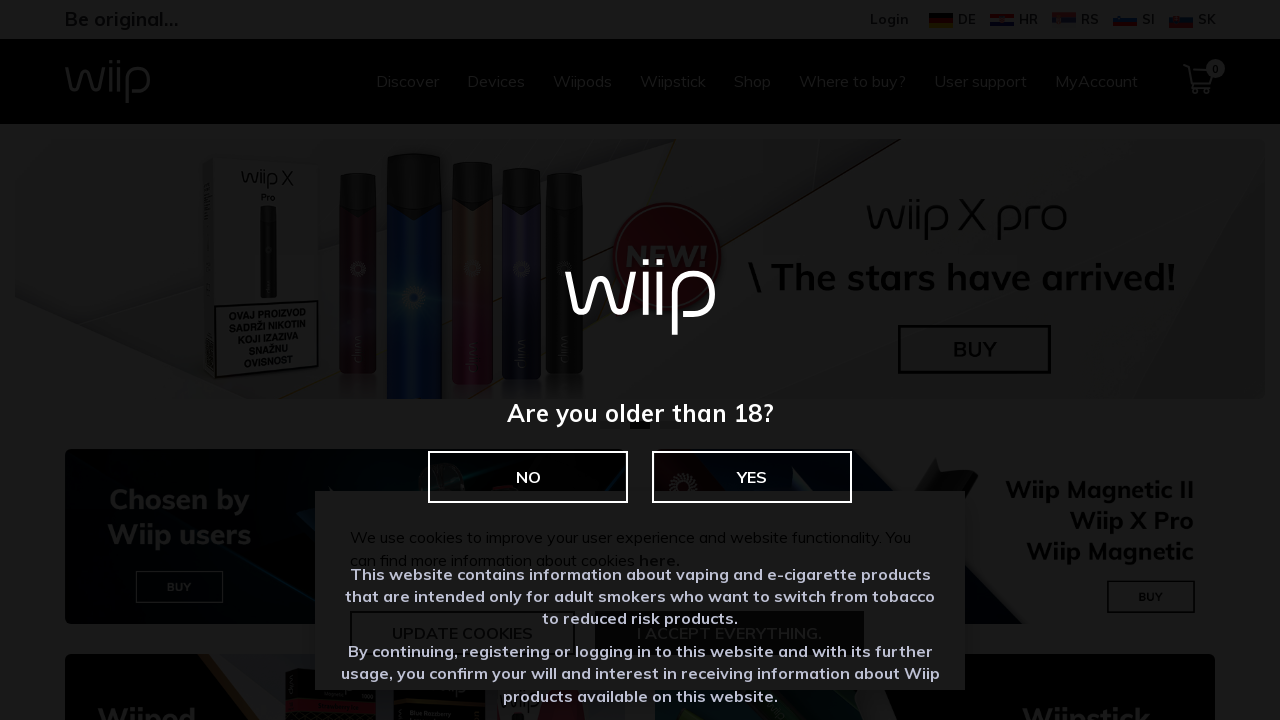